Tests interaction with nested frames by switching between frames and clicking a button inside the nested frame

Starting URL: https://leafground.com/frame.xhtml

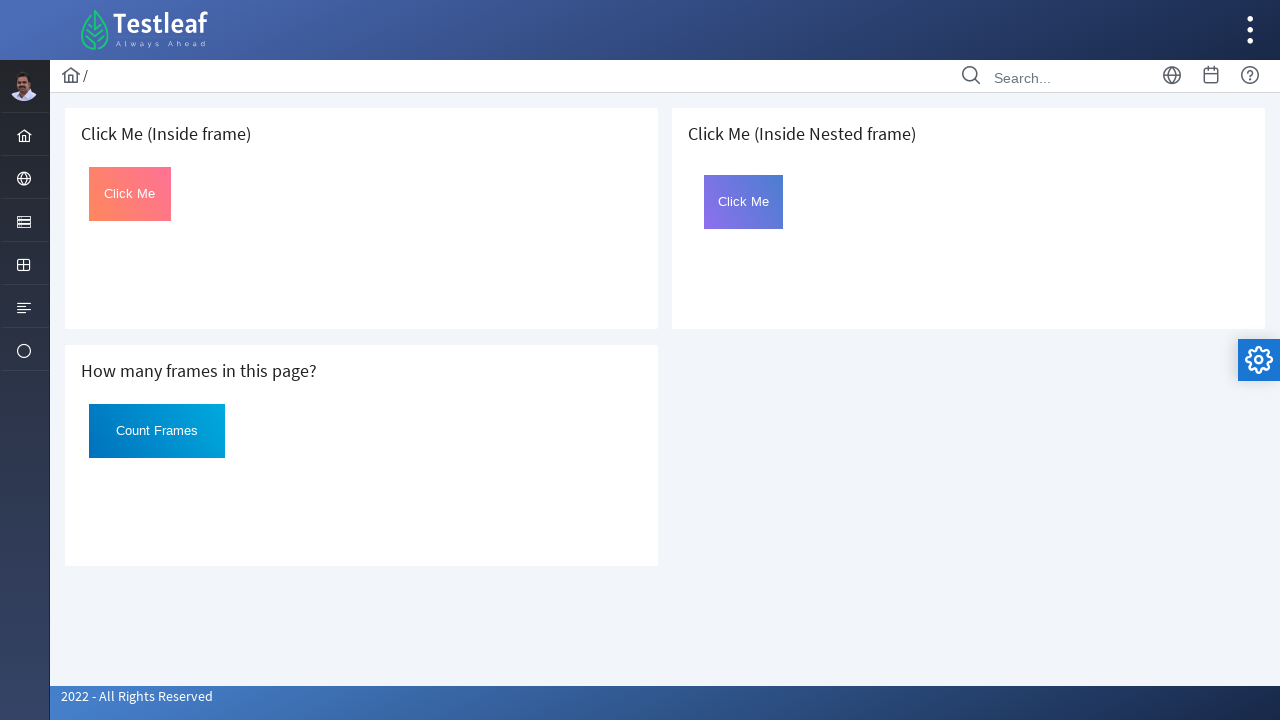

Retrieved all frames on the page
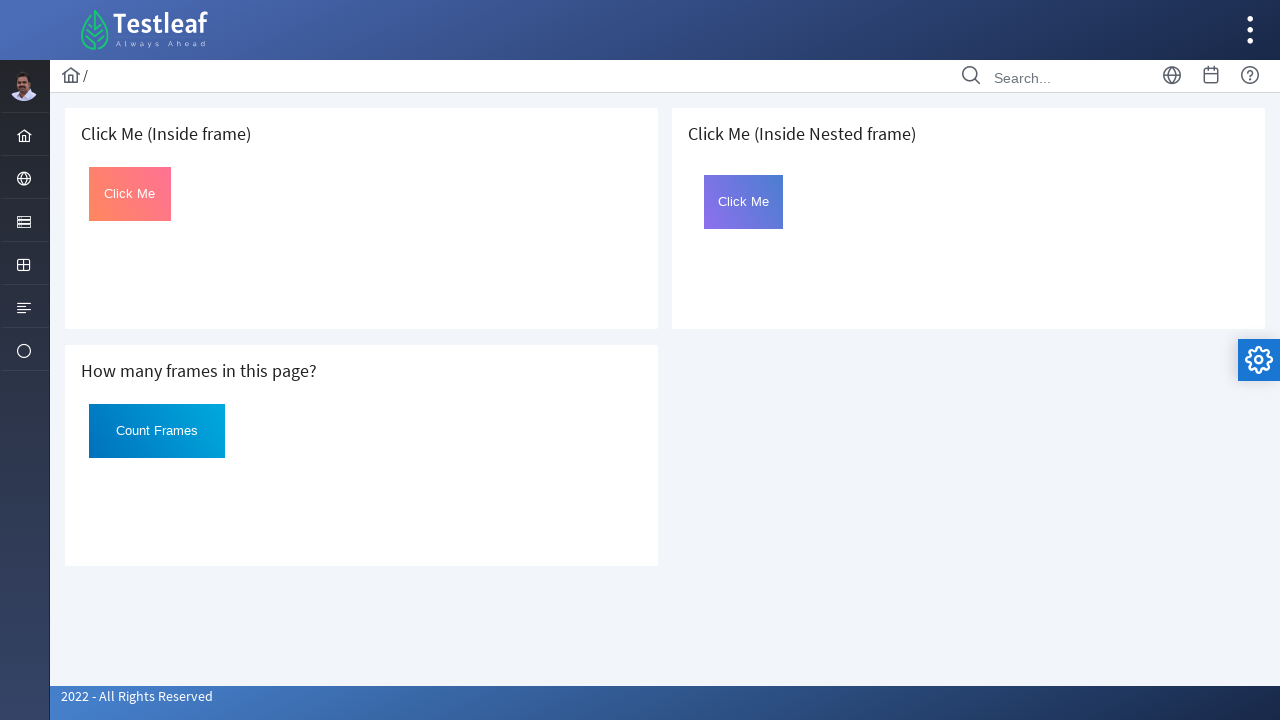

Located all iframe elements on the page
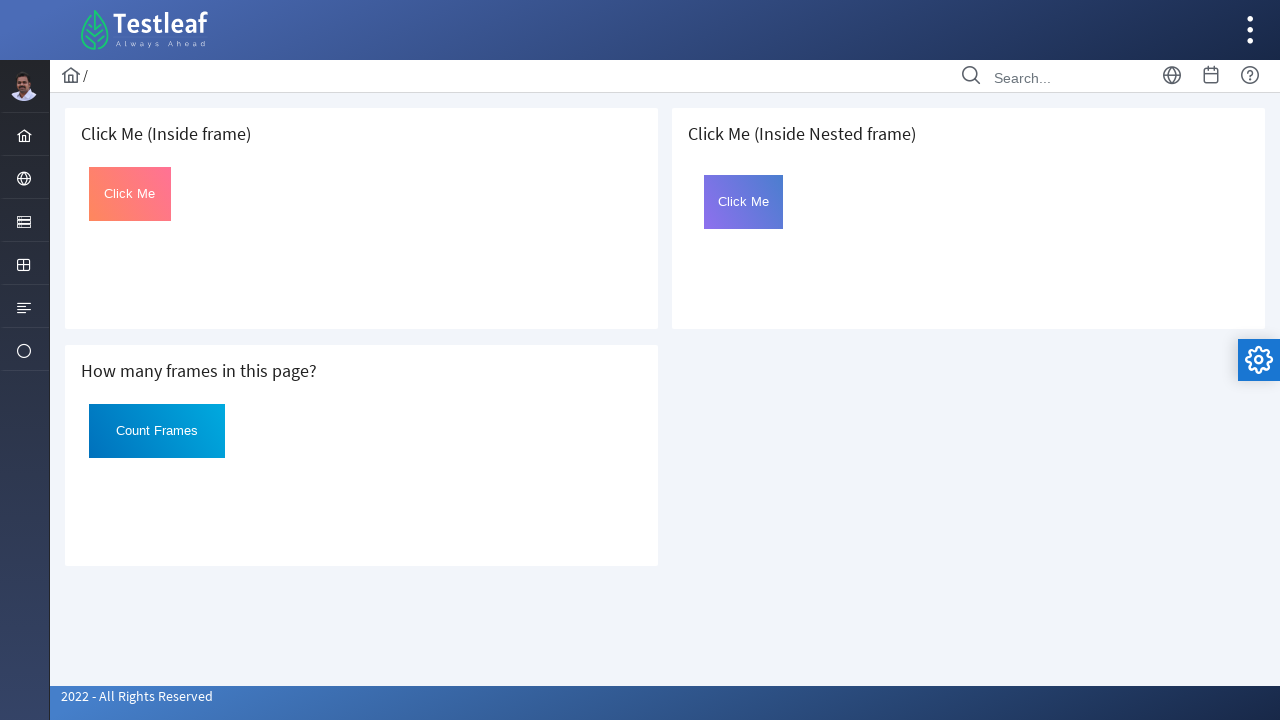

Selected the third iframe element
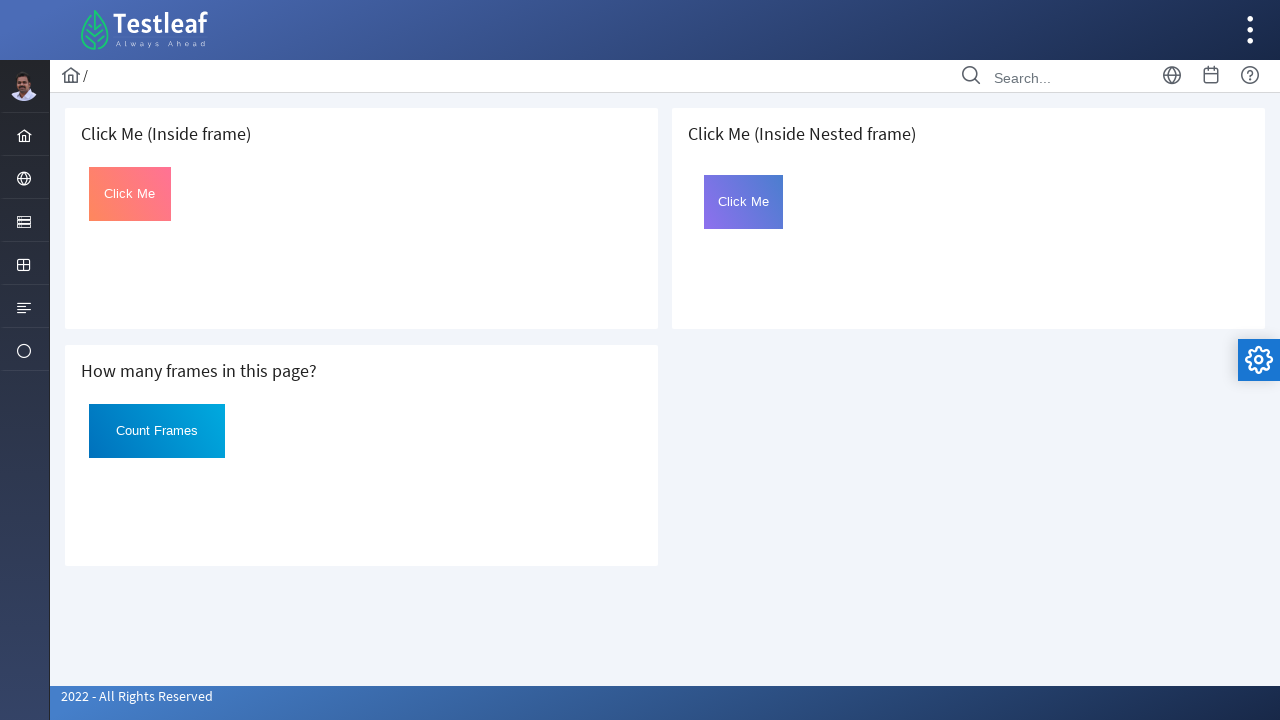

Located the nested frame with name 'frame2' inside the outer frame
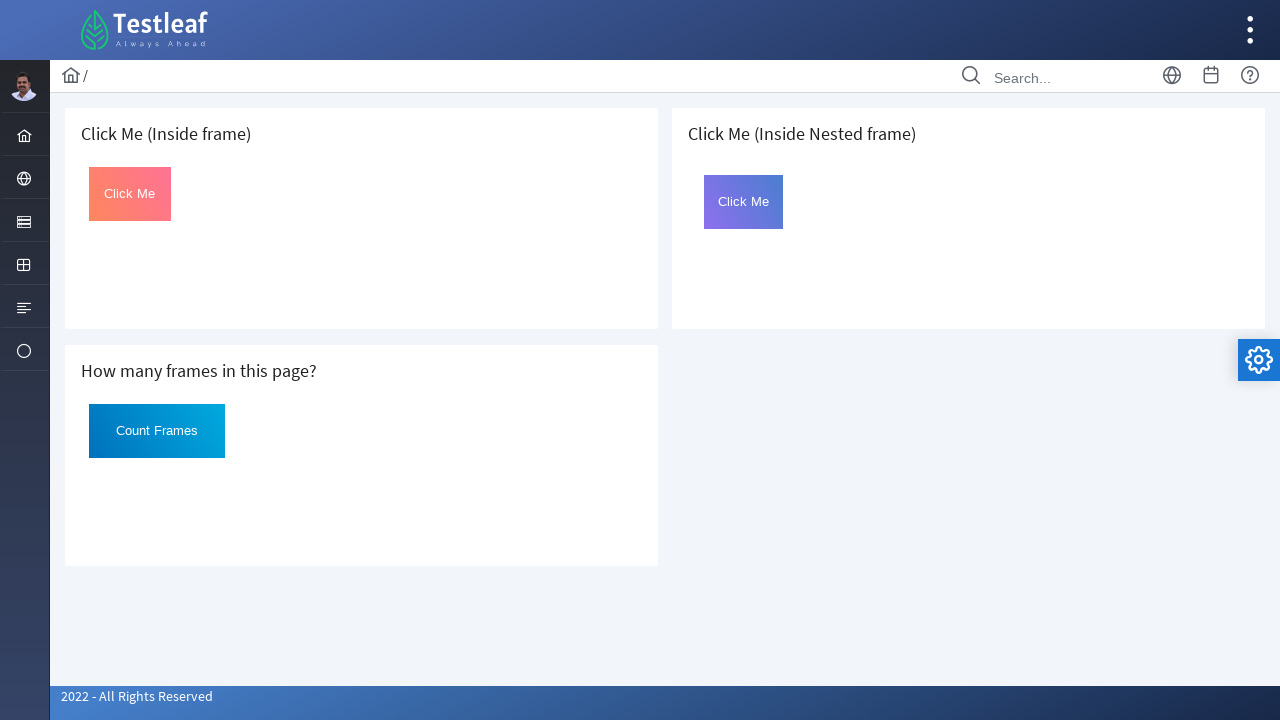

Clicked the button with id 'Click' inside the nested frame at (744, 202) on iframe >> nth=2 >> internal:control=enter-frame >> iframe[name='frame2'] >> inte
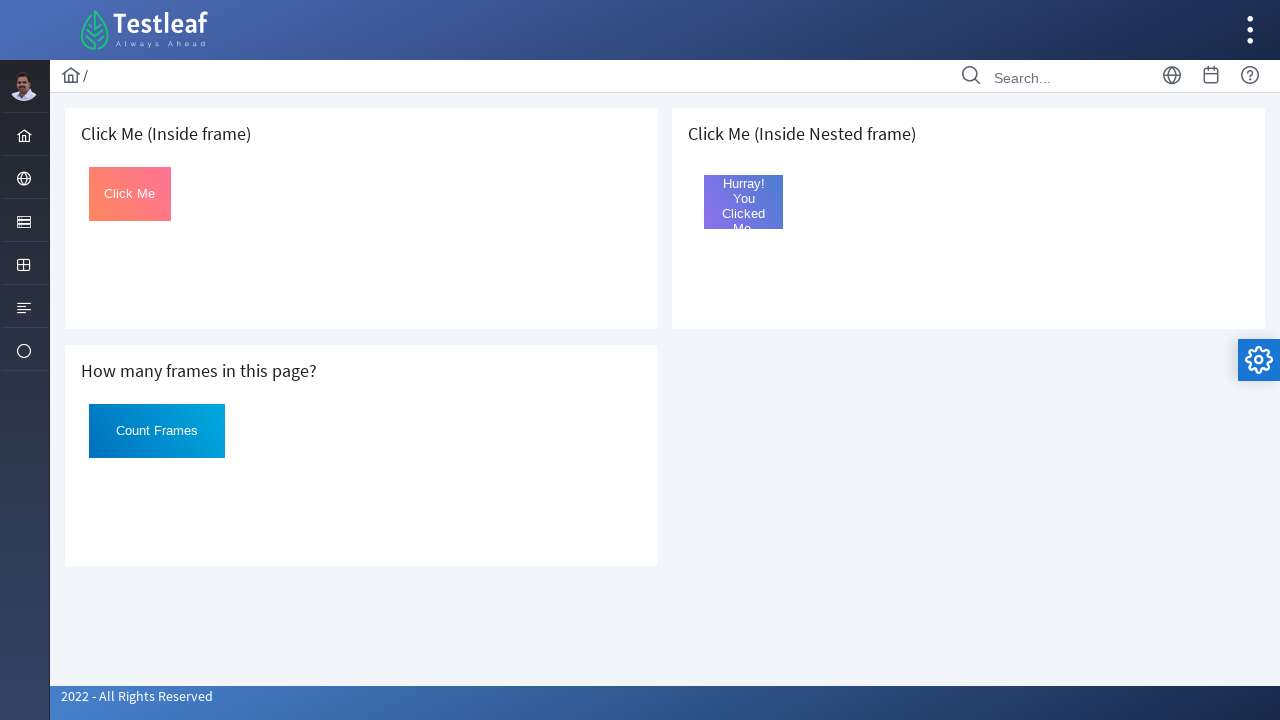

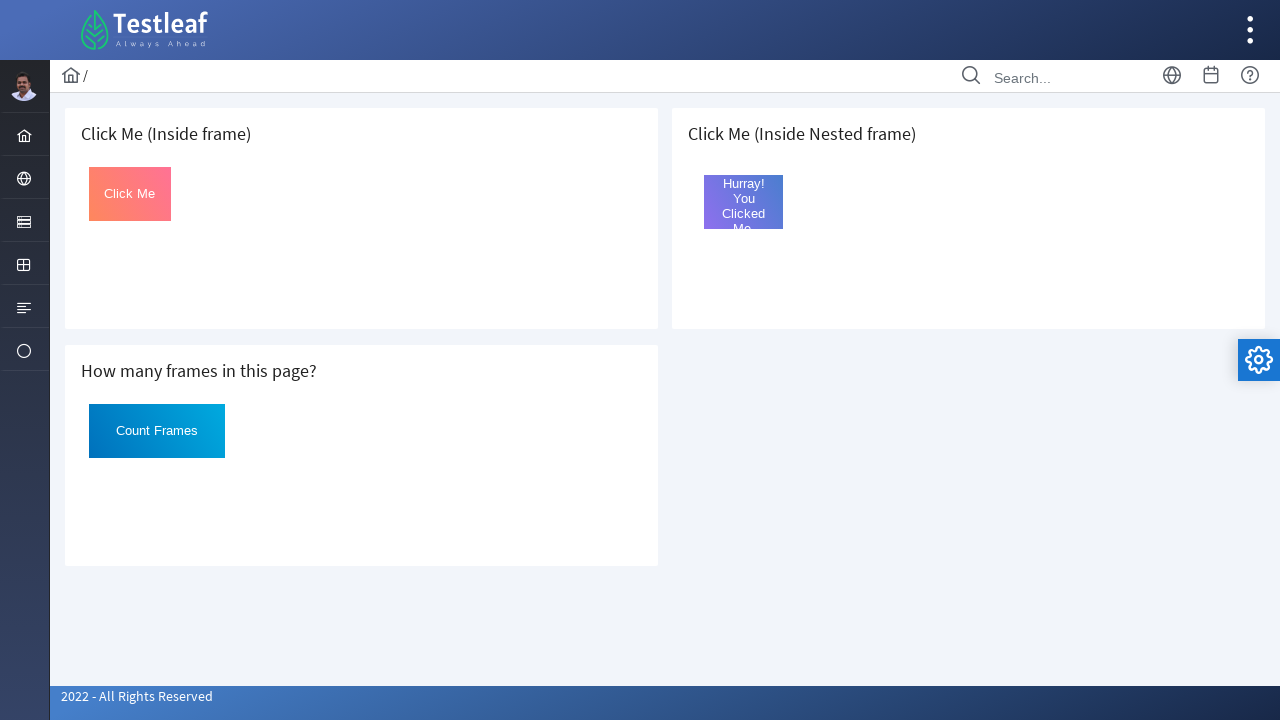